Tests link functionality in a webpage footer by opening each link in the first column in new tabs and verifying they load successfully

Starting URL: https://qaclickacademy.com/practice.php

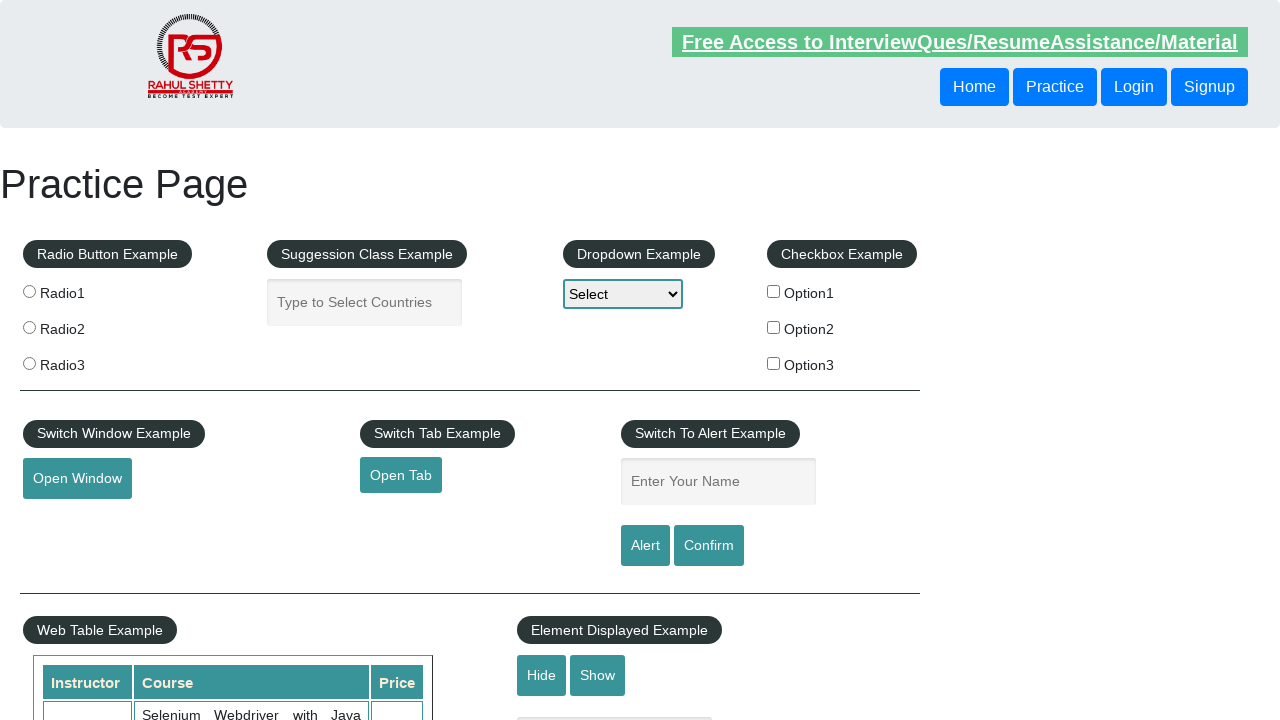

Counted total links on page: 27
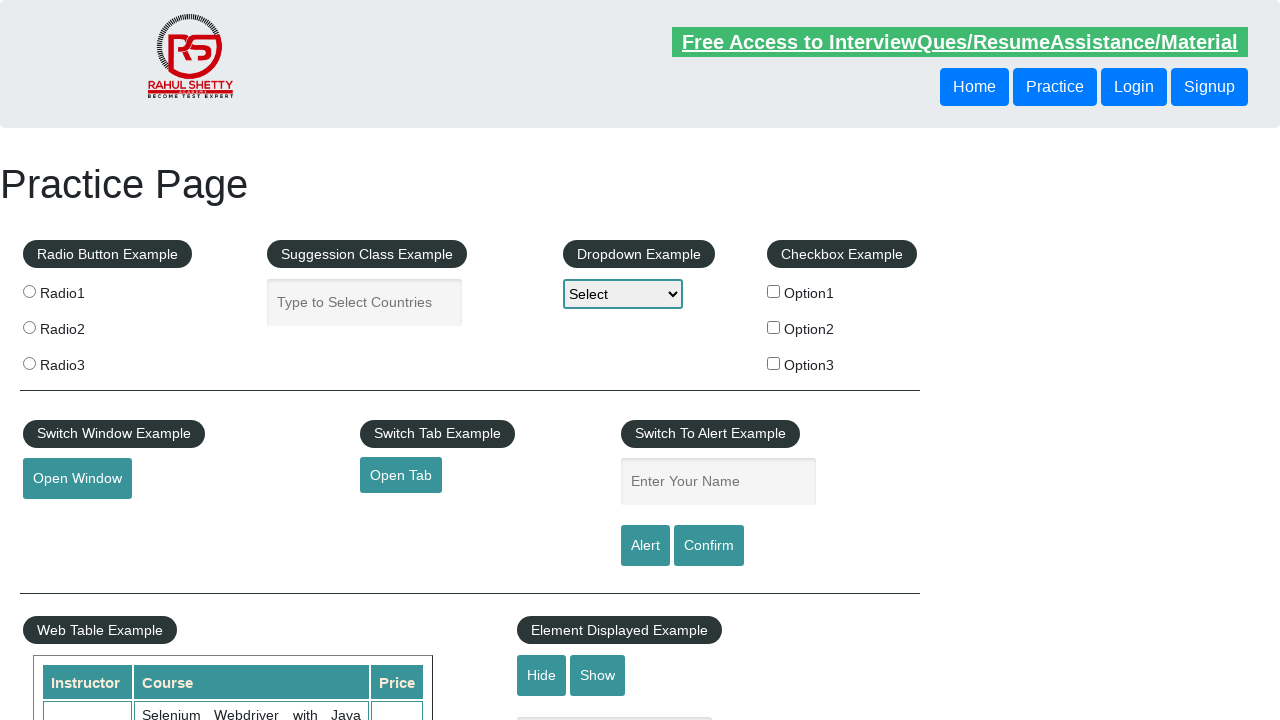

Located footer section with id 'gf-BIG'
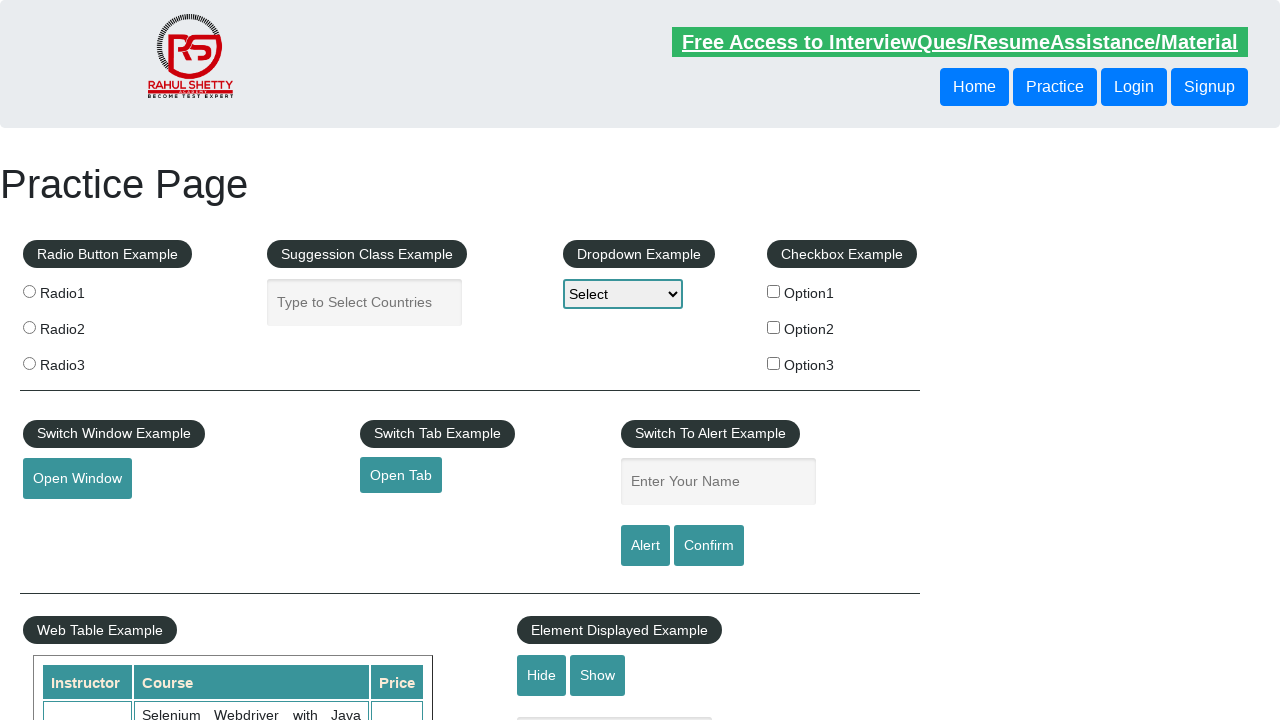

Counted links in footer section: 20
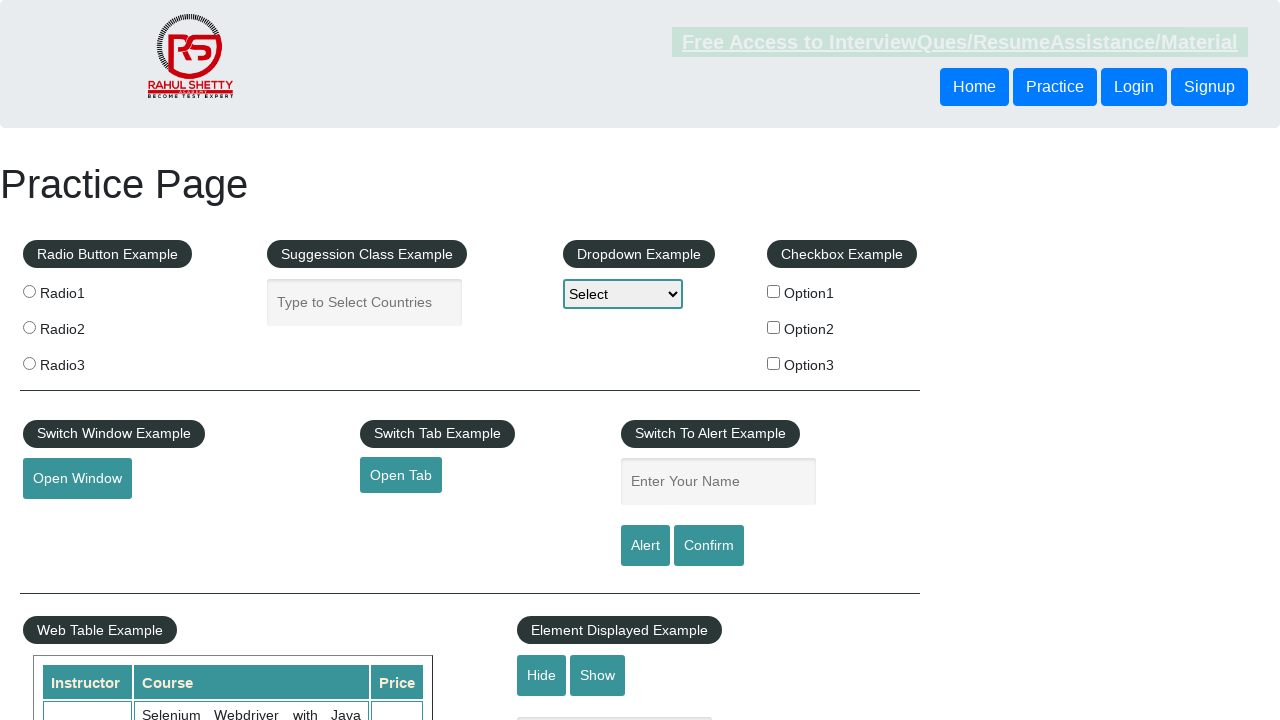

Located first column of footer table
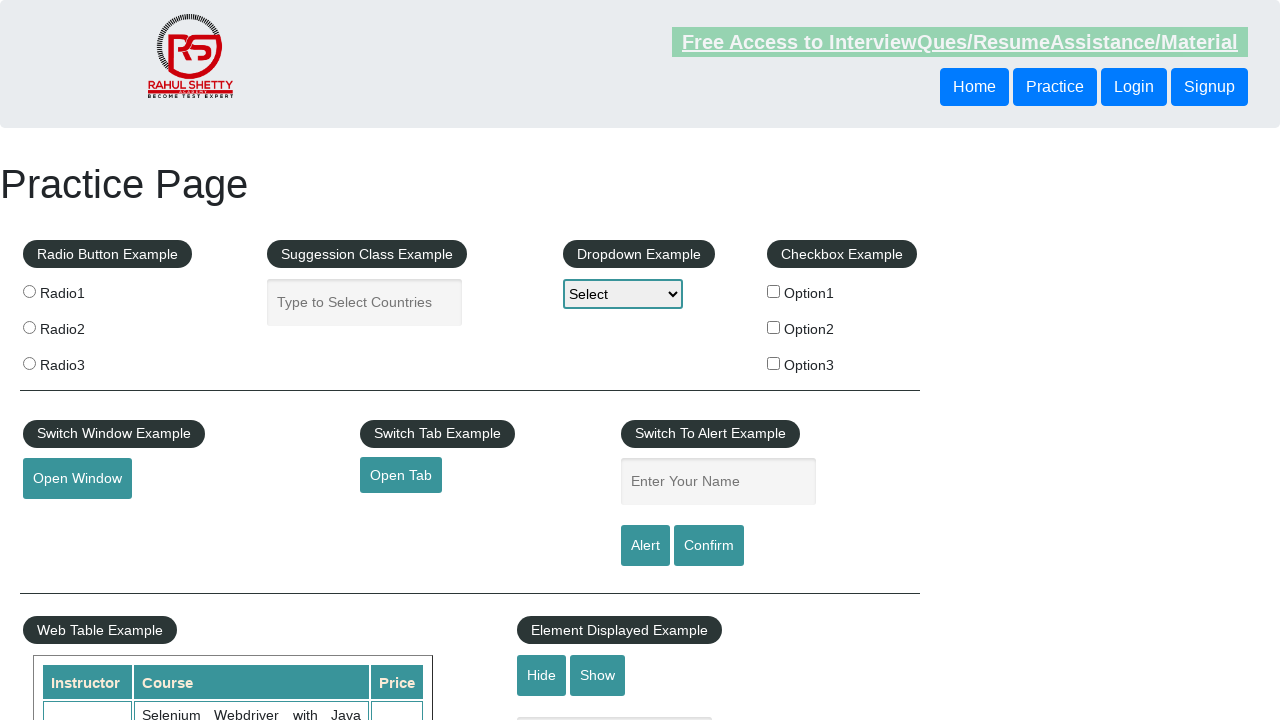

Counted links in first column: 5
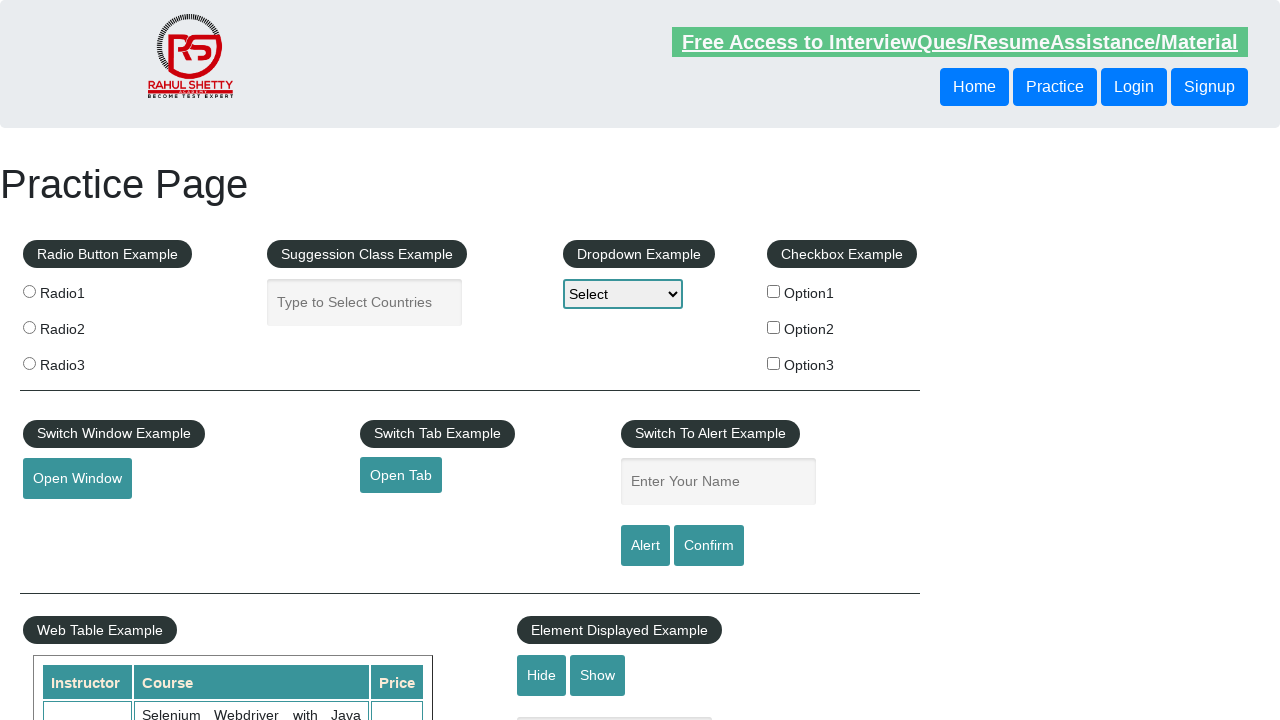

Located link 1 in first column
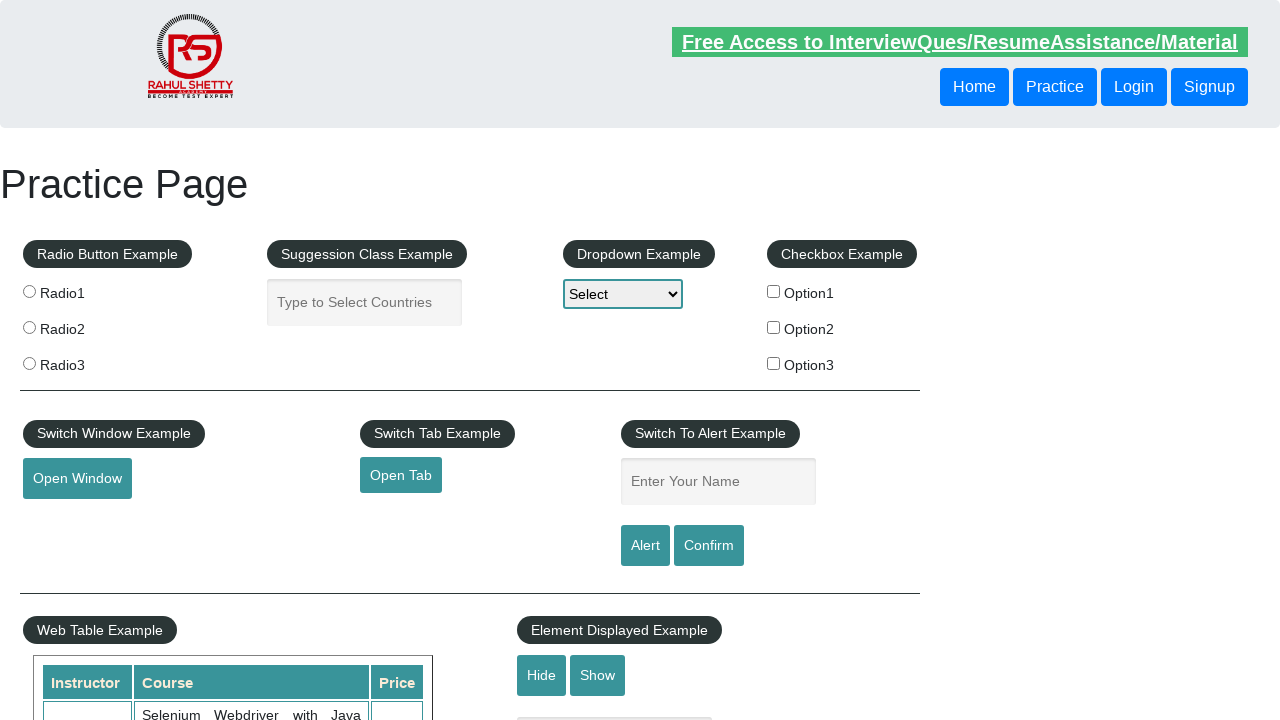

Opened link 1 in new tab using Ctrl+Click at (68, 520) on #gf-BIG >> xpath=//table/tbody/tr/td[1]/ul >> a >> nth=1
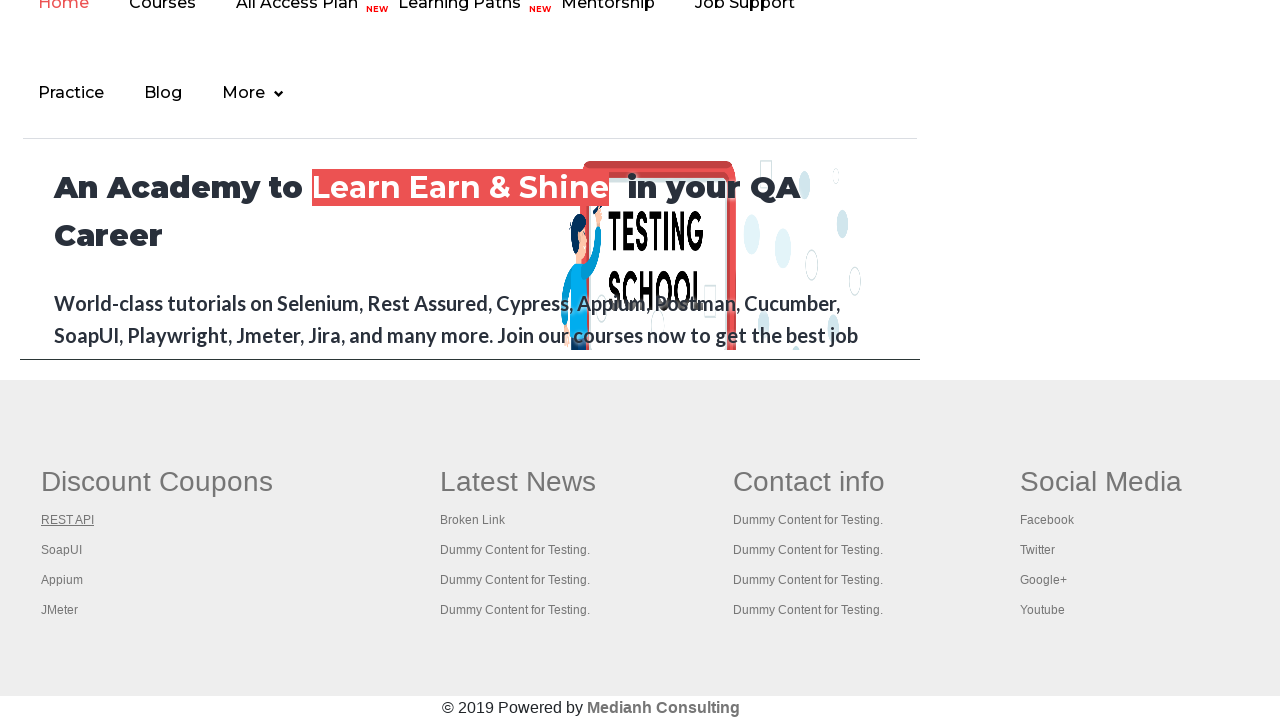

New tab loaded
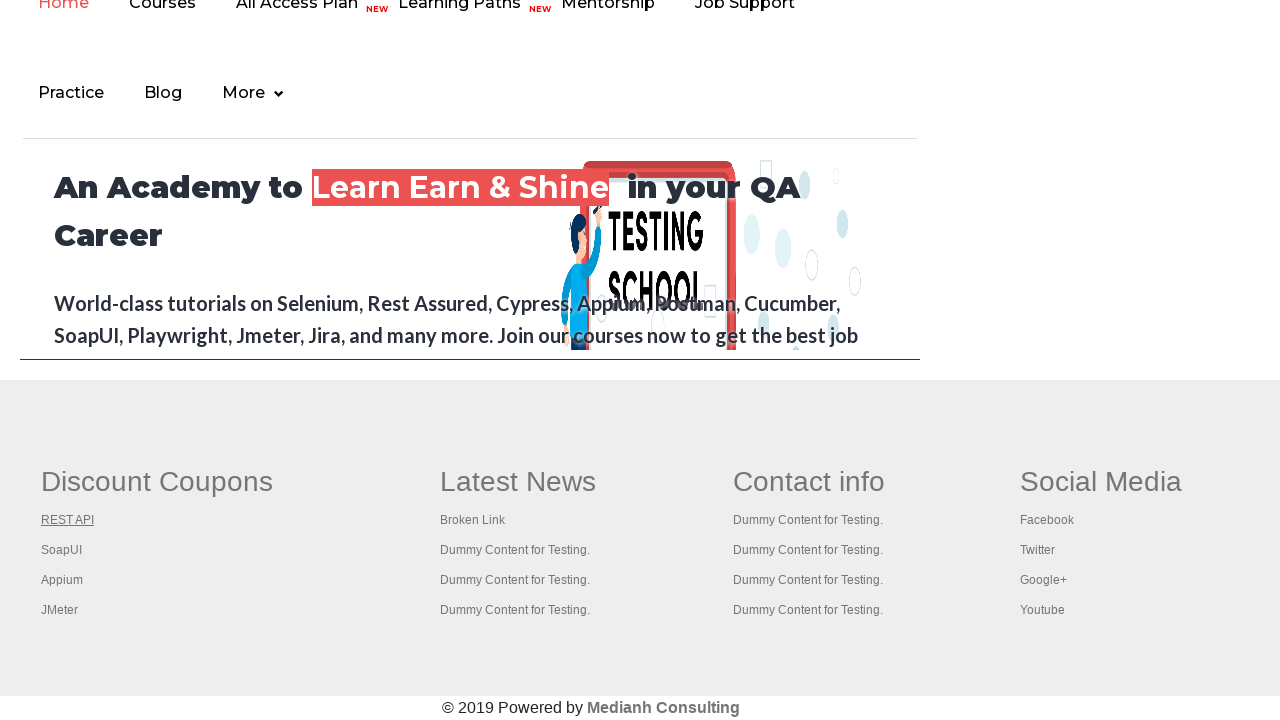

Page 1 title: REST API Tutorial
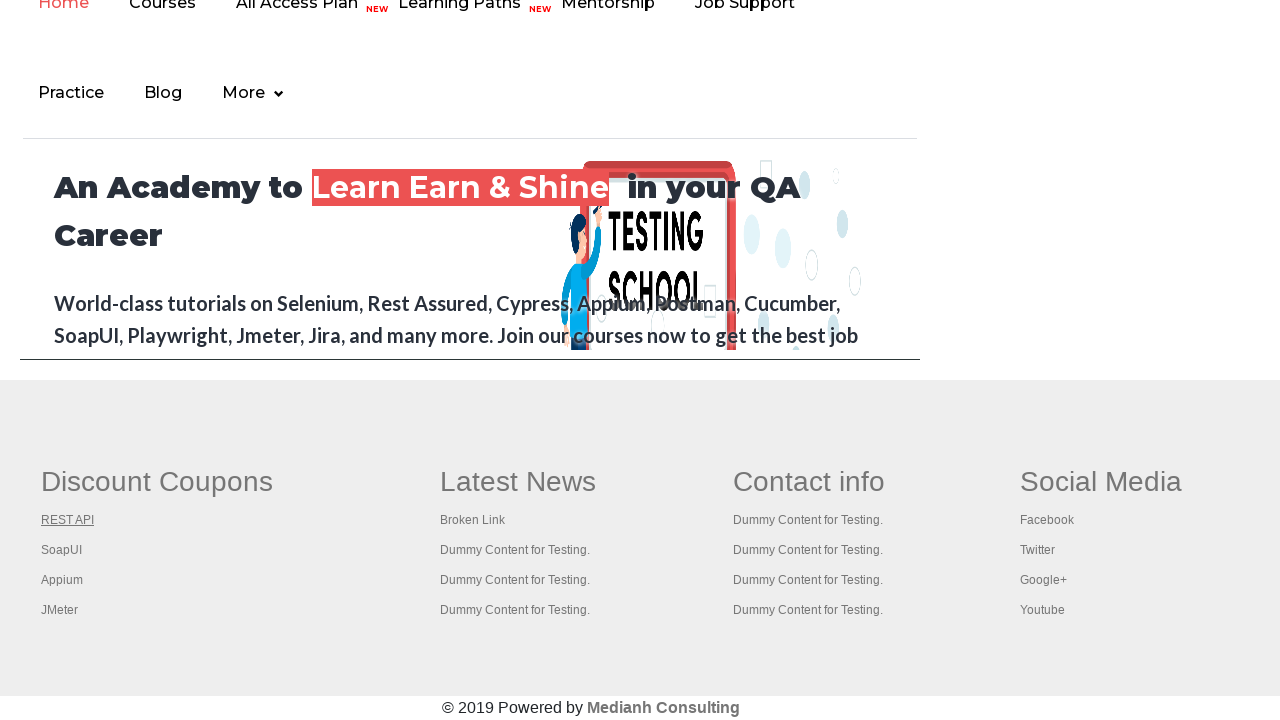

Closed new tab for link 1
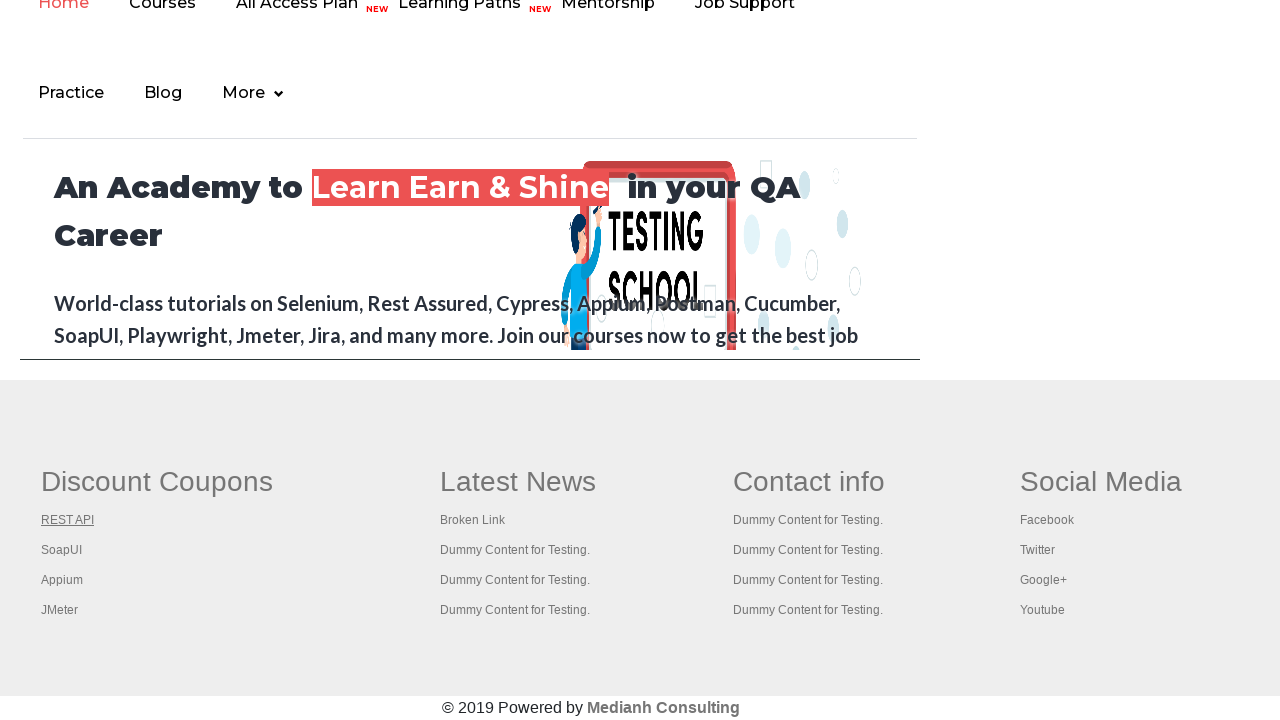

Located link 2 in first column
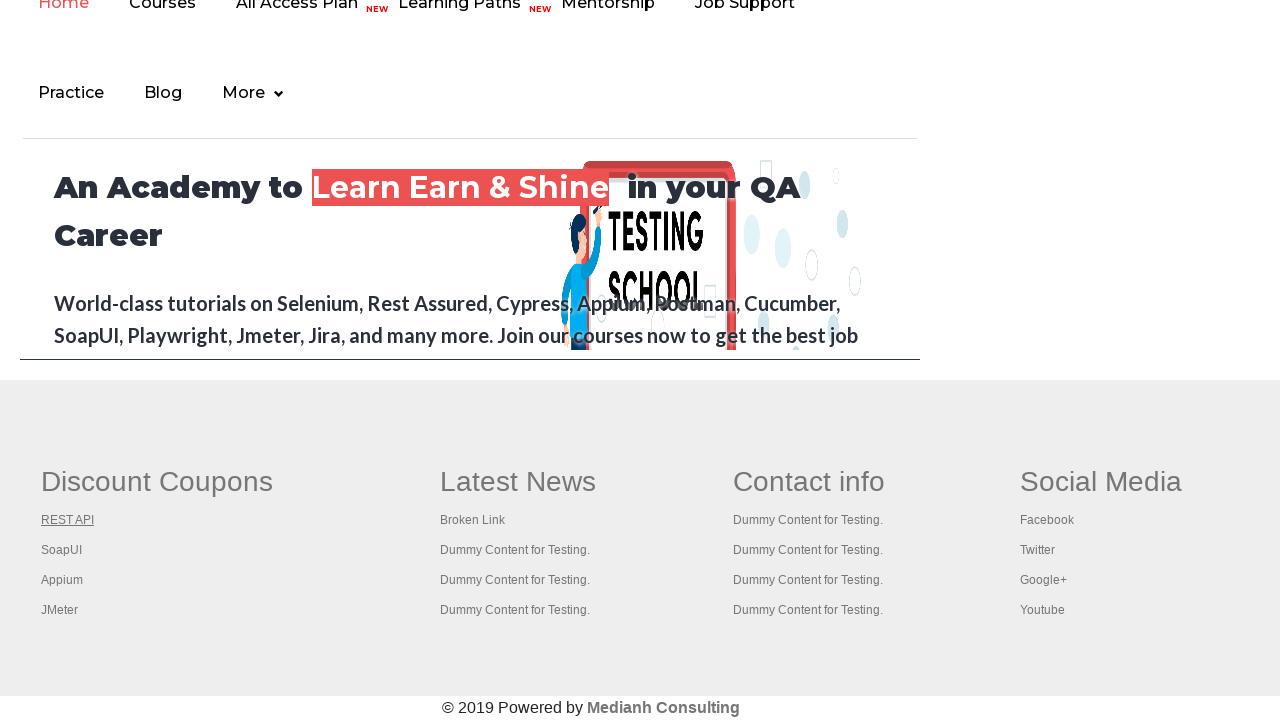

Opened link 2 in new tab using Ctrl+Click at (62, 550) on #gf-BIG >> xpath=//table/tbody/tr/td[1]/ul >> a >> nth=2
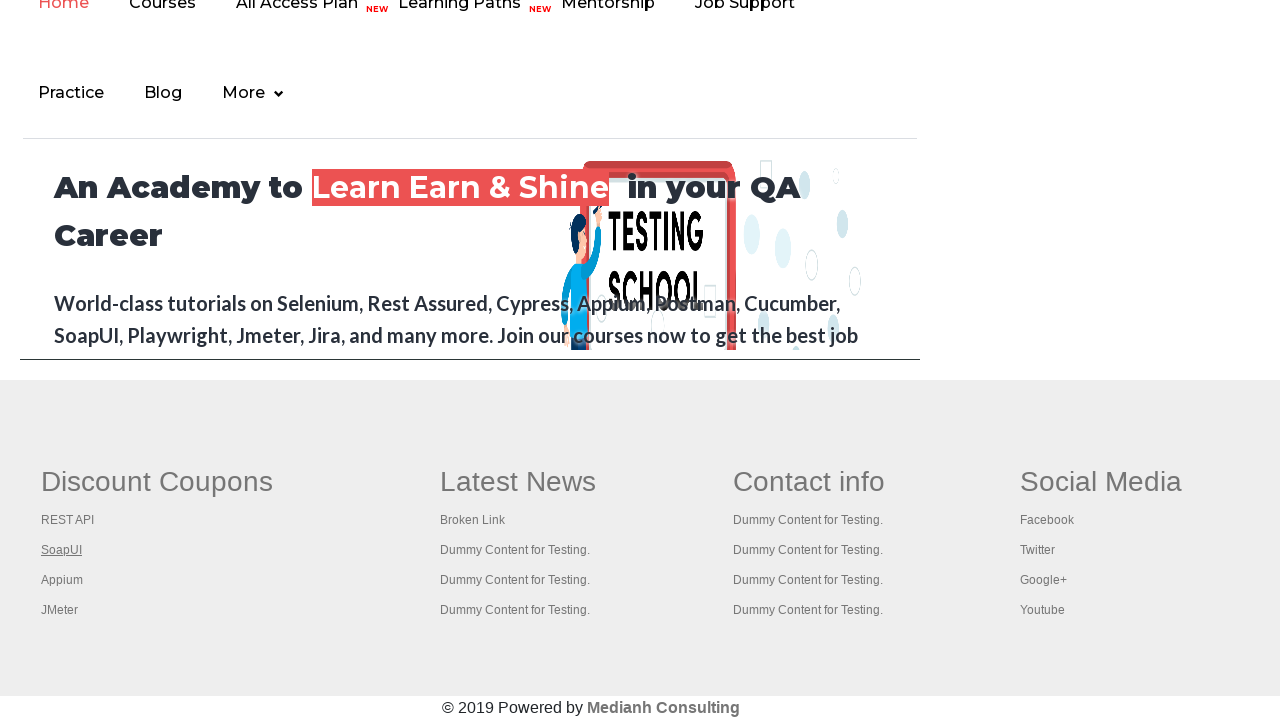

New tab loaded
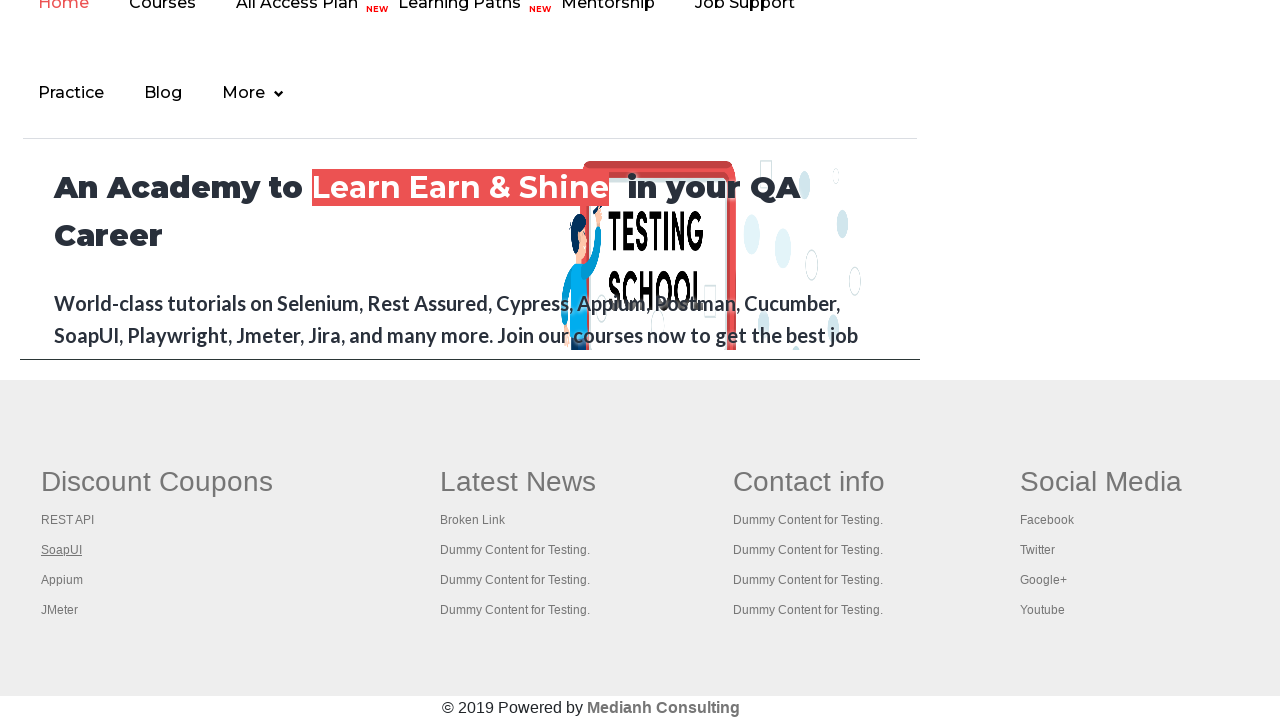

Page 2 title: The World’s Most Popular API Testing Tool | SoapUI
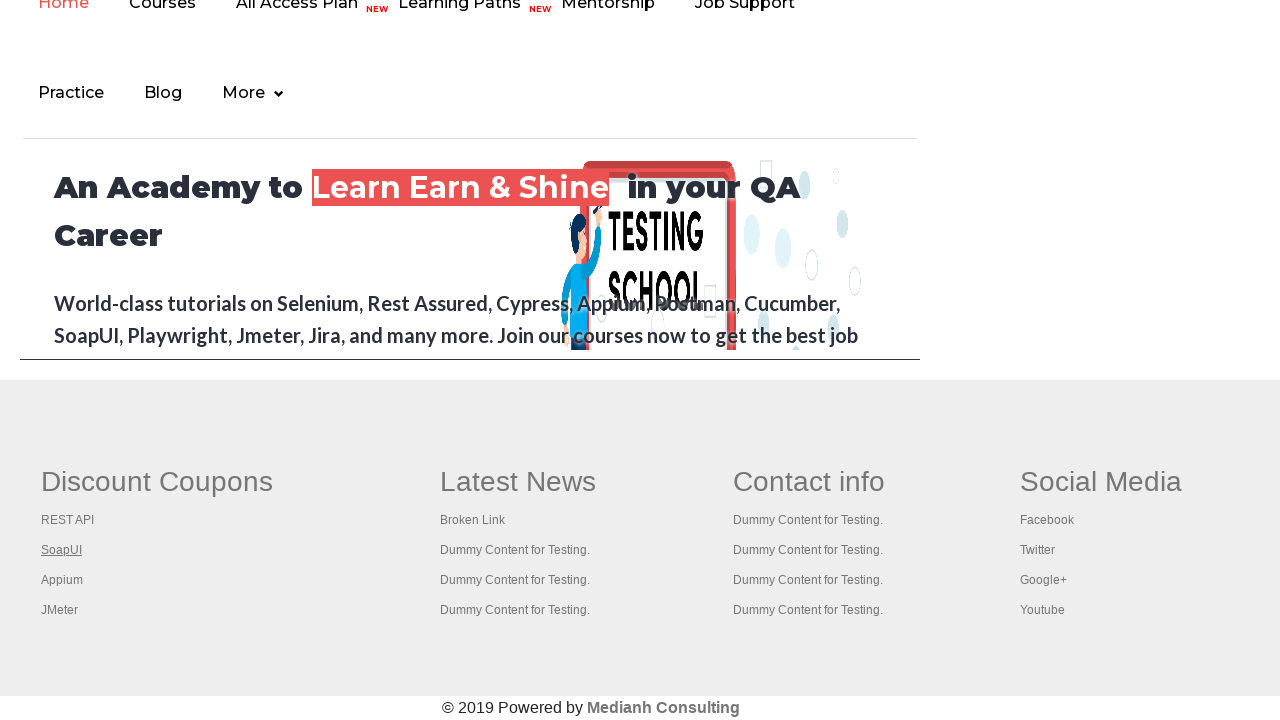

Closed new tab for link 2
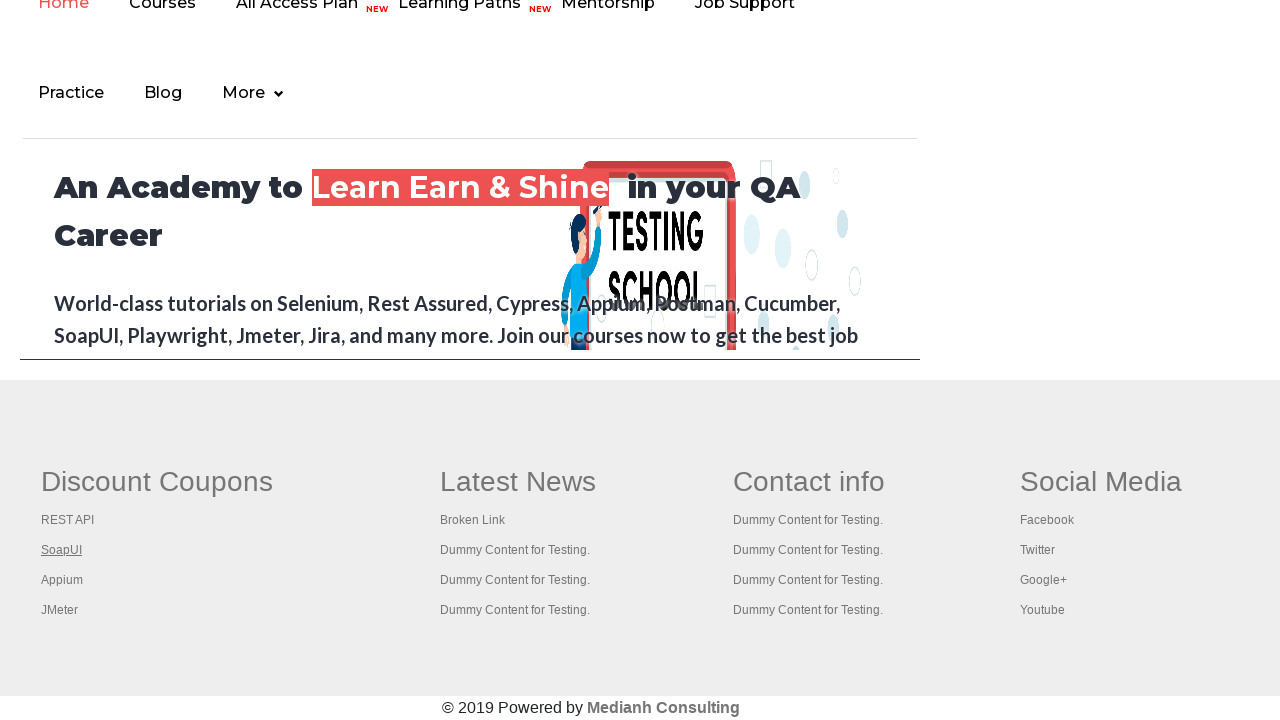

Located link 3 in first column
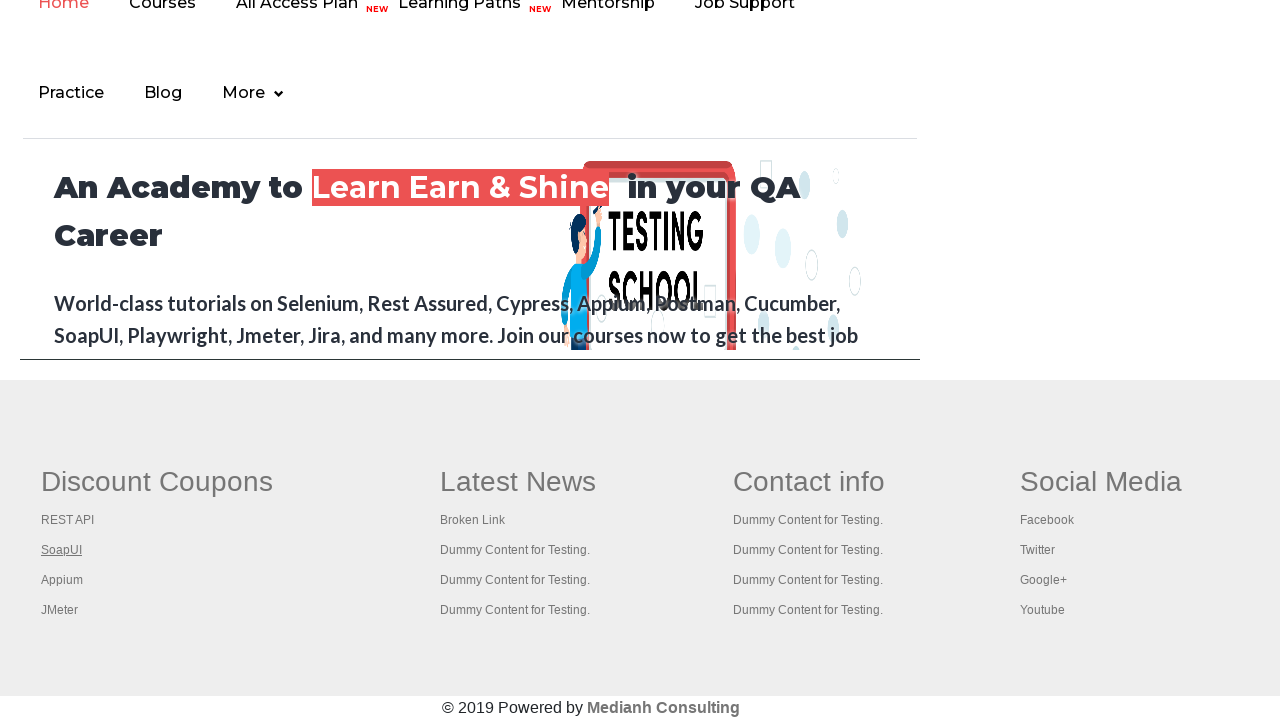

Opened link 3 in new tab using Ctrl+Click at (62, 580) on #gf-BIG >> xpath=//table/tbody/tr/td[1]/ul >> a >> nth=3
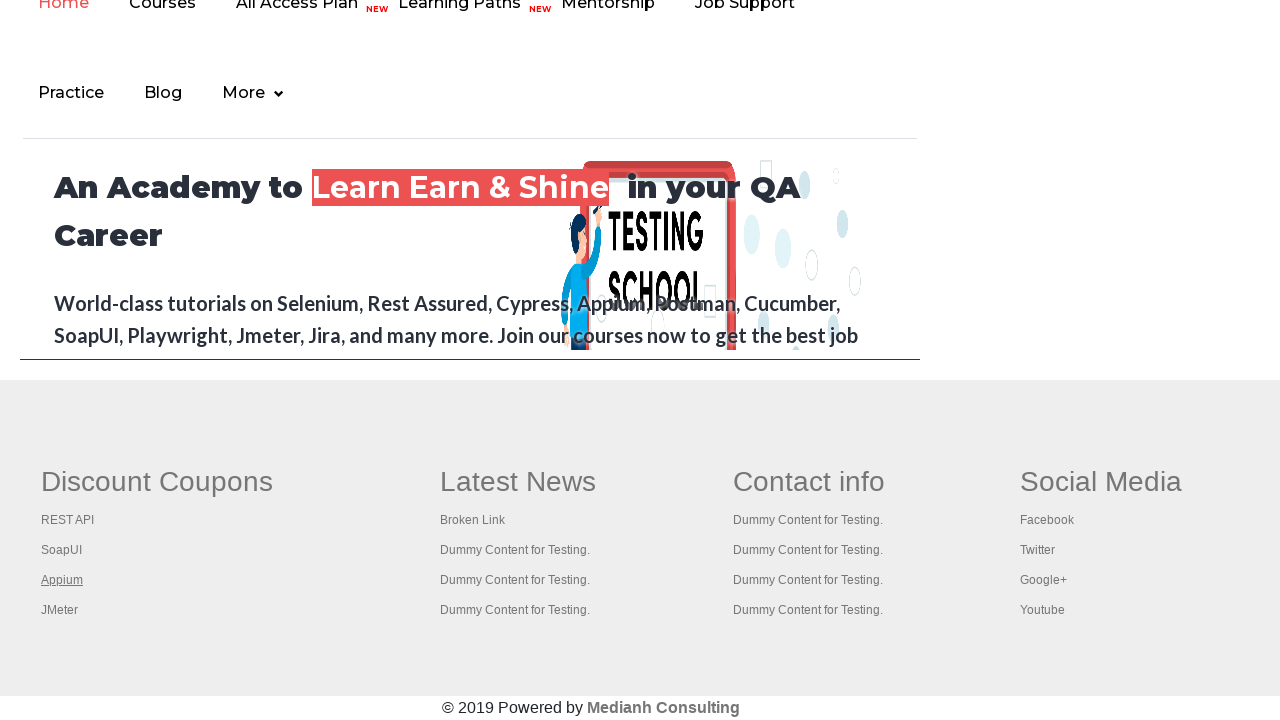

New tab loaded
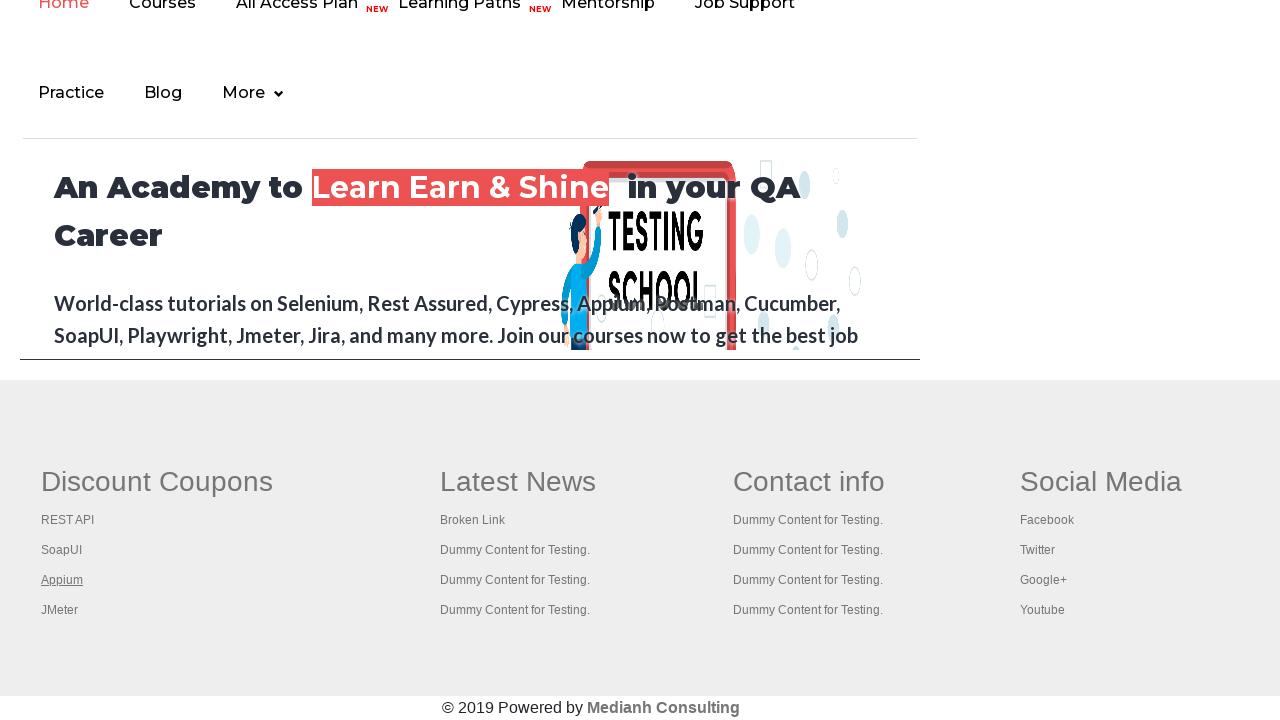

Page 3 title: 
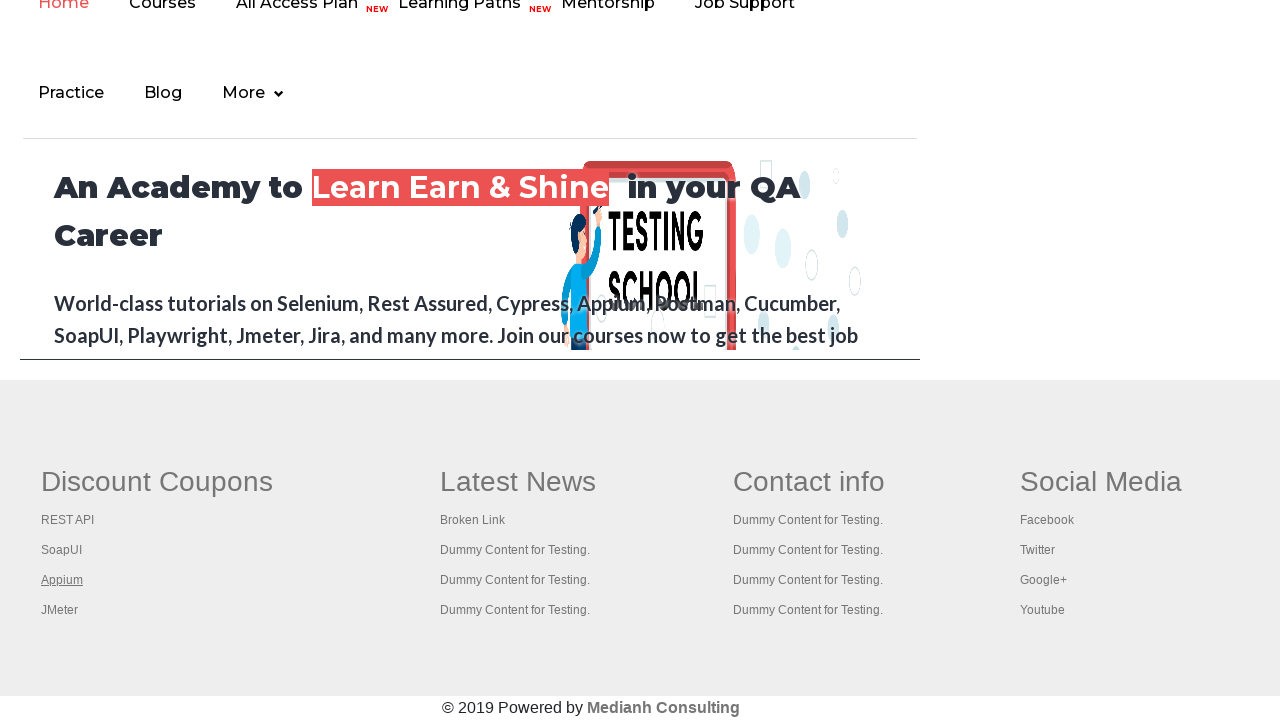

Closed new tab for link 3
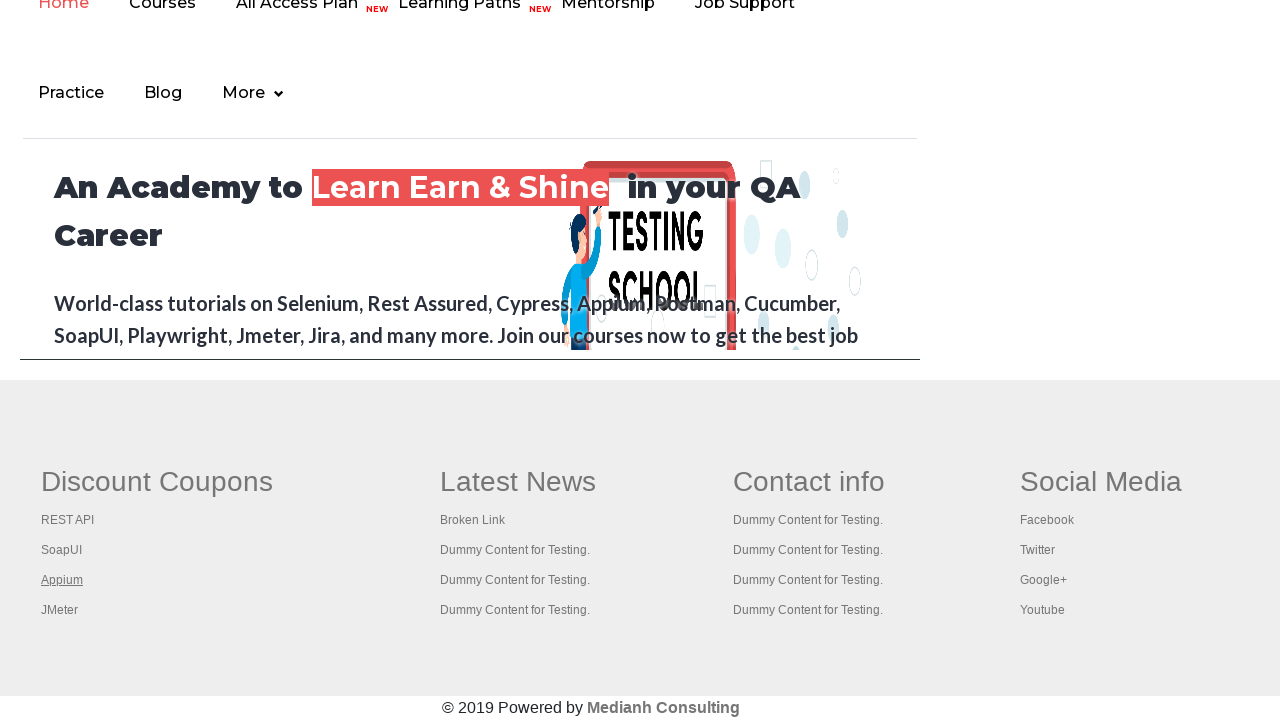

Located link 4 in first column
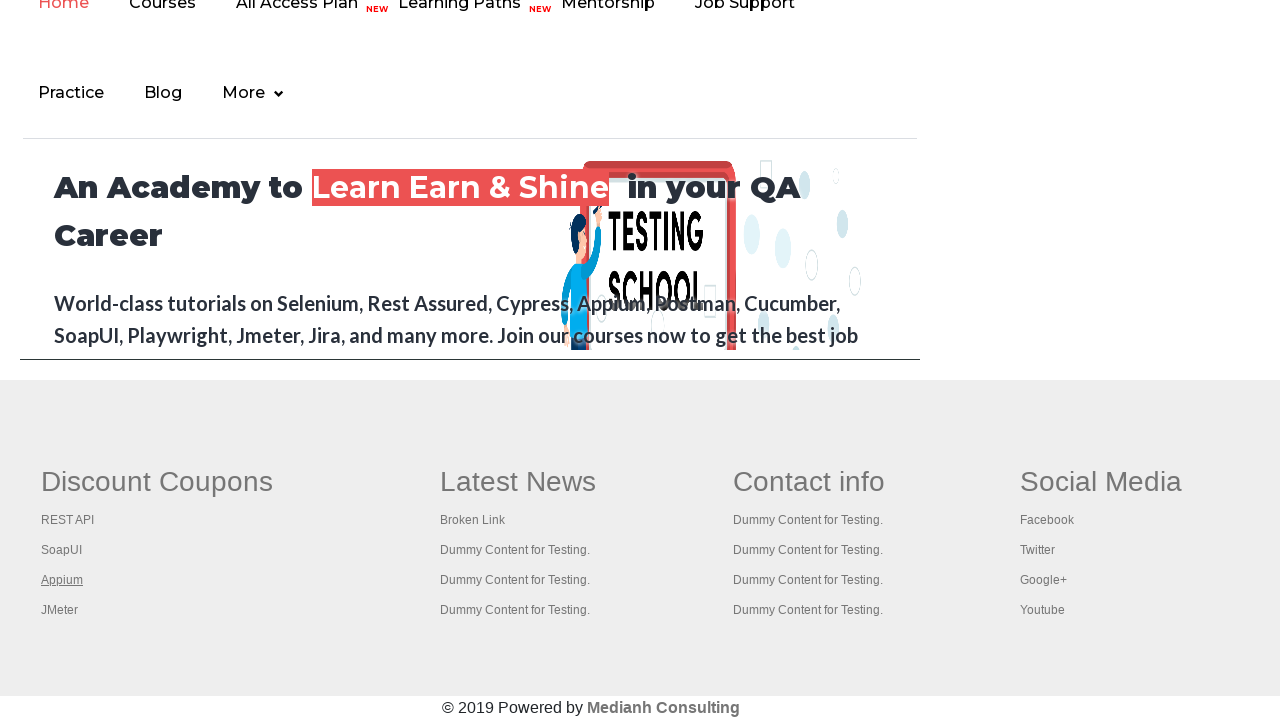

Opened link 4 in new tab using Ctrl+Click at (60, 610) on #gf-BIG >> xpath=//table/tbody/tr/td[1]/ul >> a >> nth=4
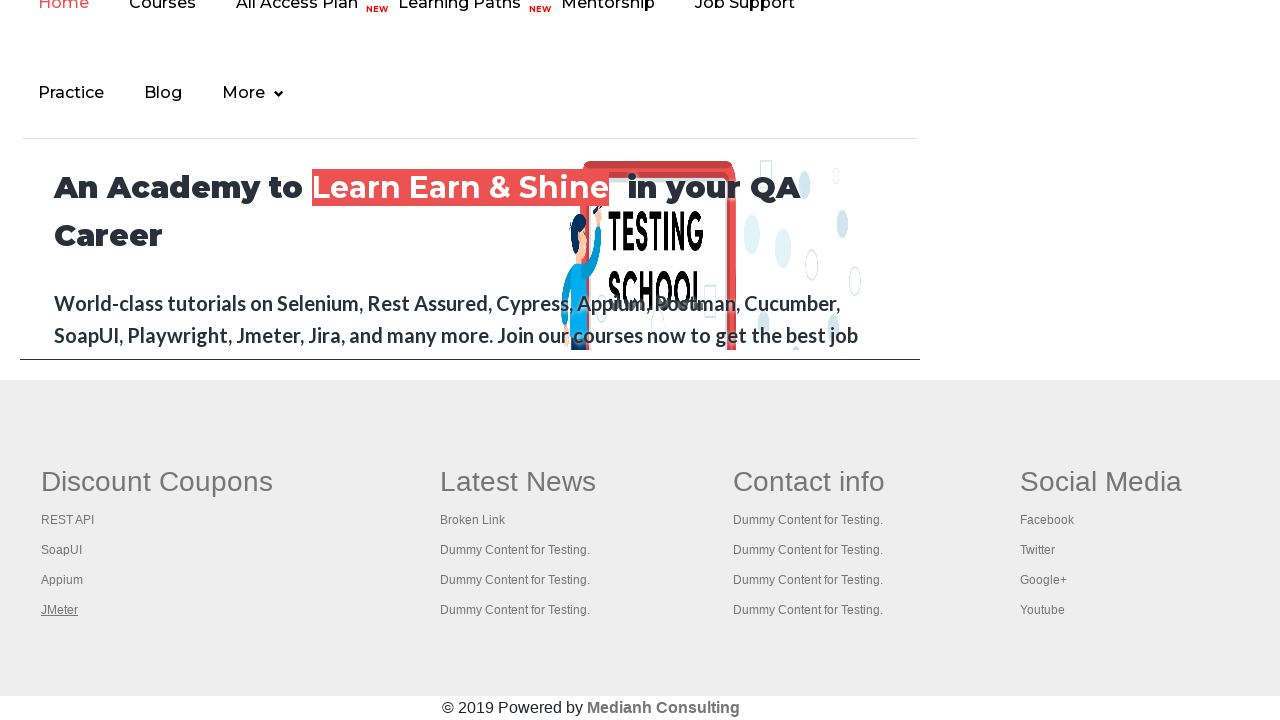

New tab loaded
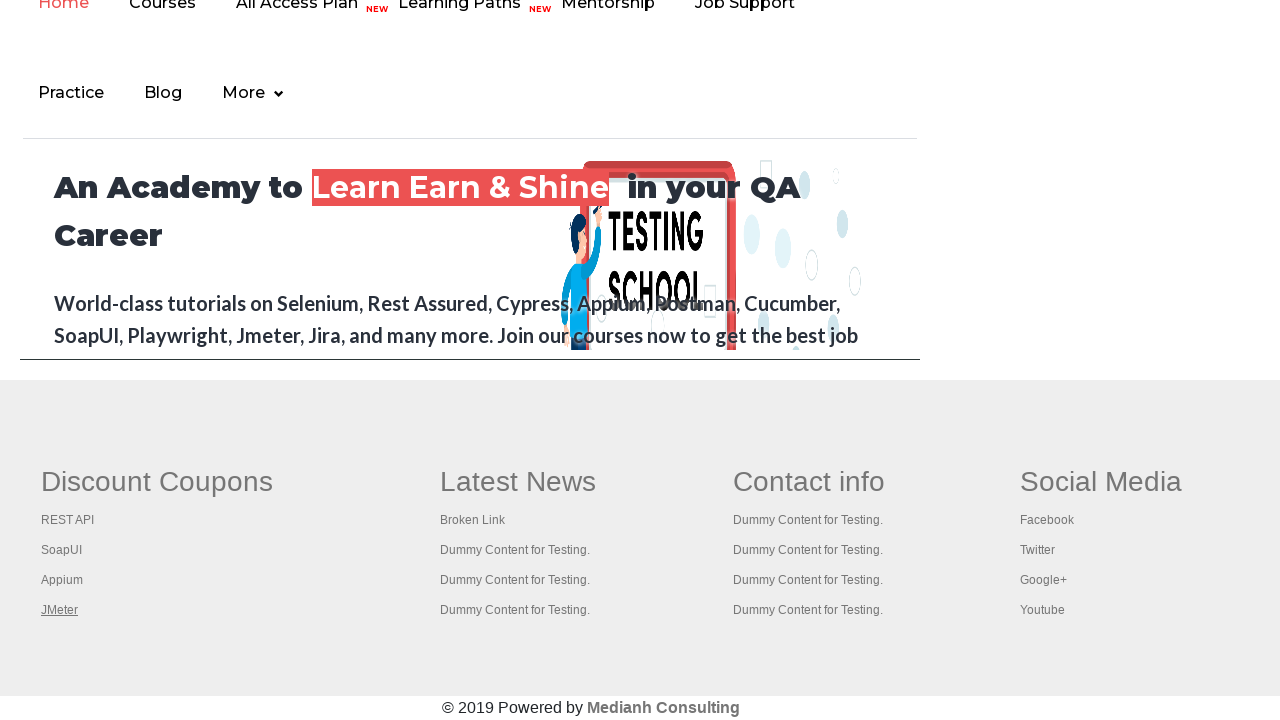

Page 4 title: Apache JMeter - Apache JMeter™
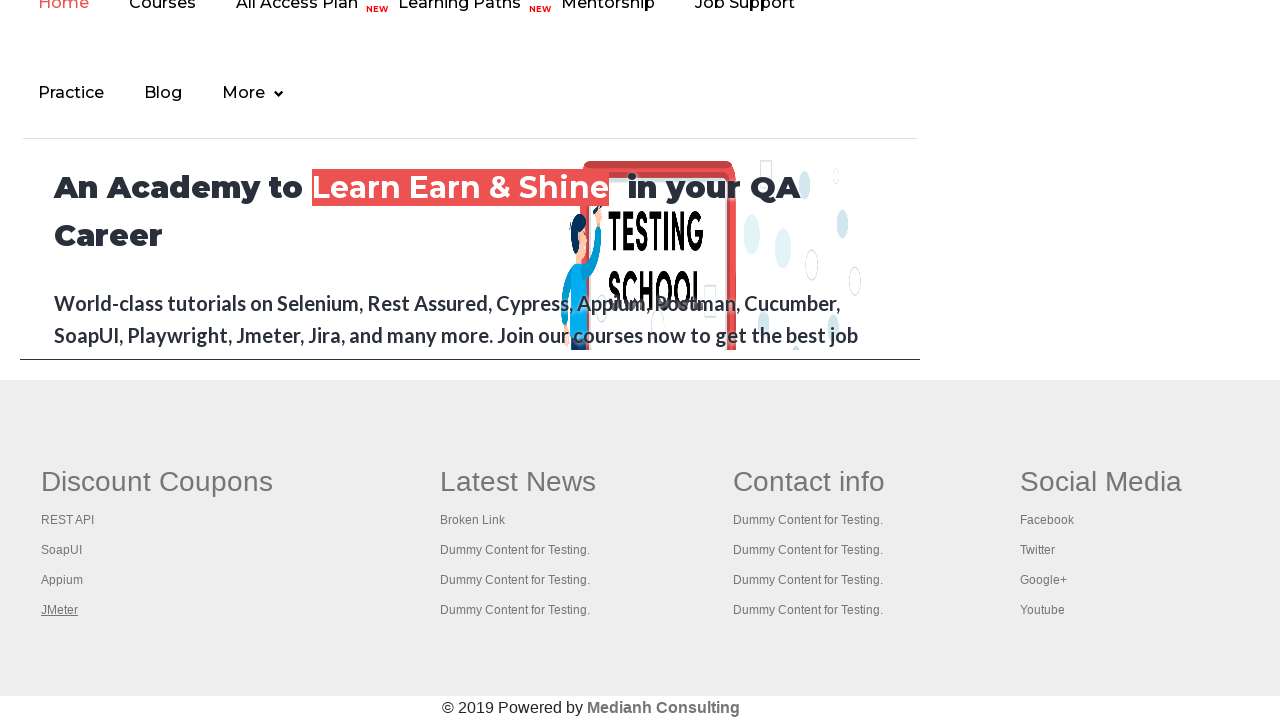

Closed new tab for link 4
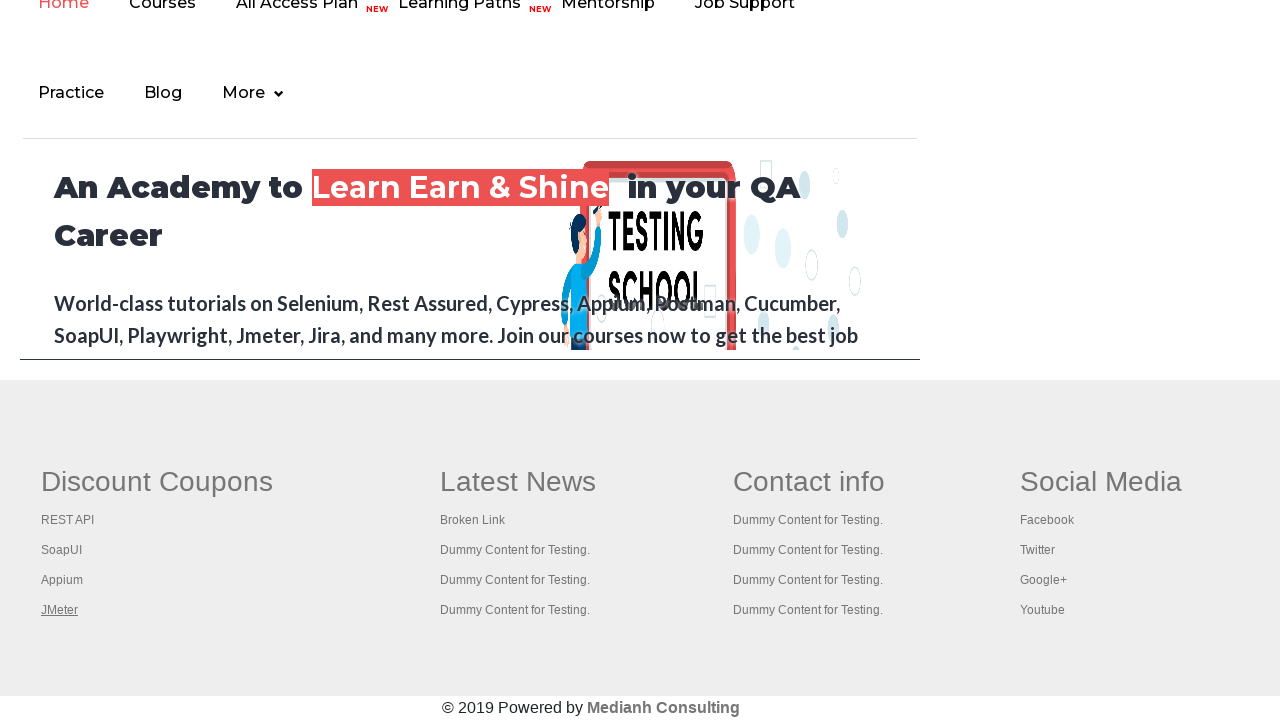

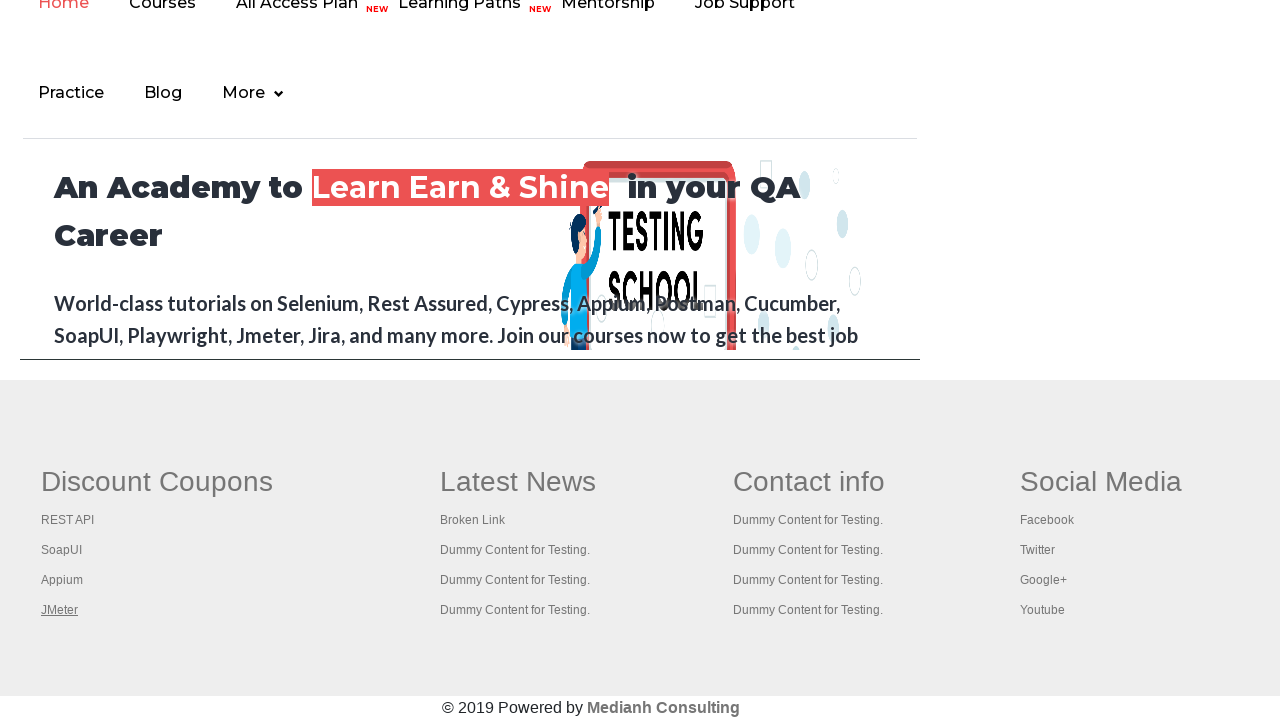